Tests handling a JavaScript alert popup by clicking a button, accepting the alert, and verifying the output message

Starting URL: https://atidcollege.co.il/Xamples/ex_switch_navigation.html

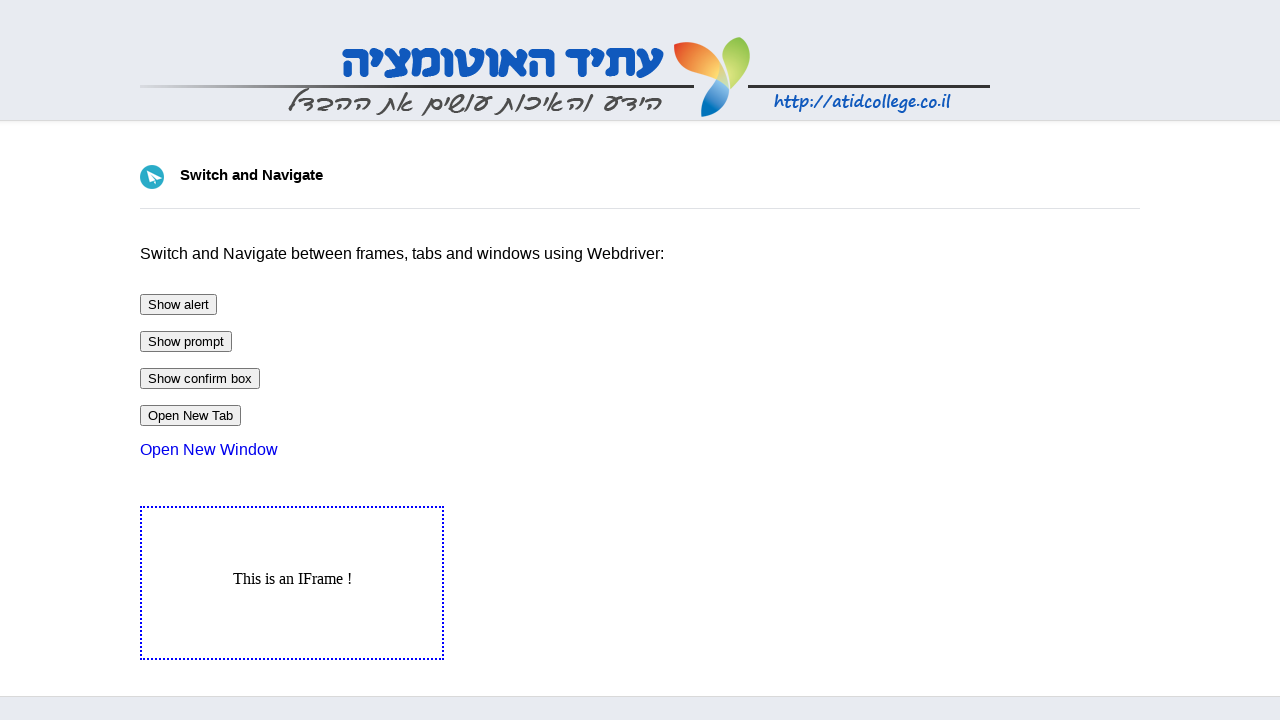

Clicked the alert button at (178, 304) on #btnAlert
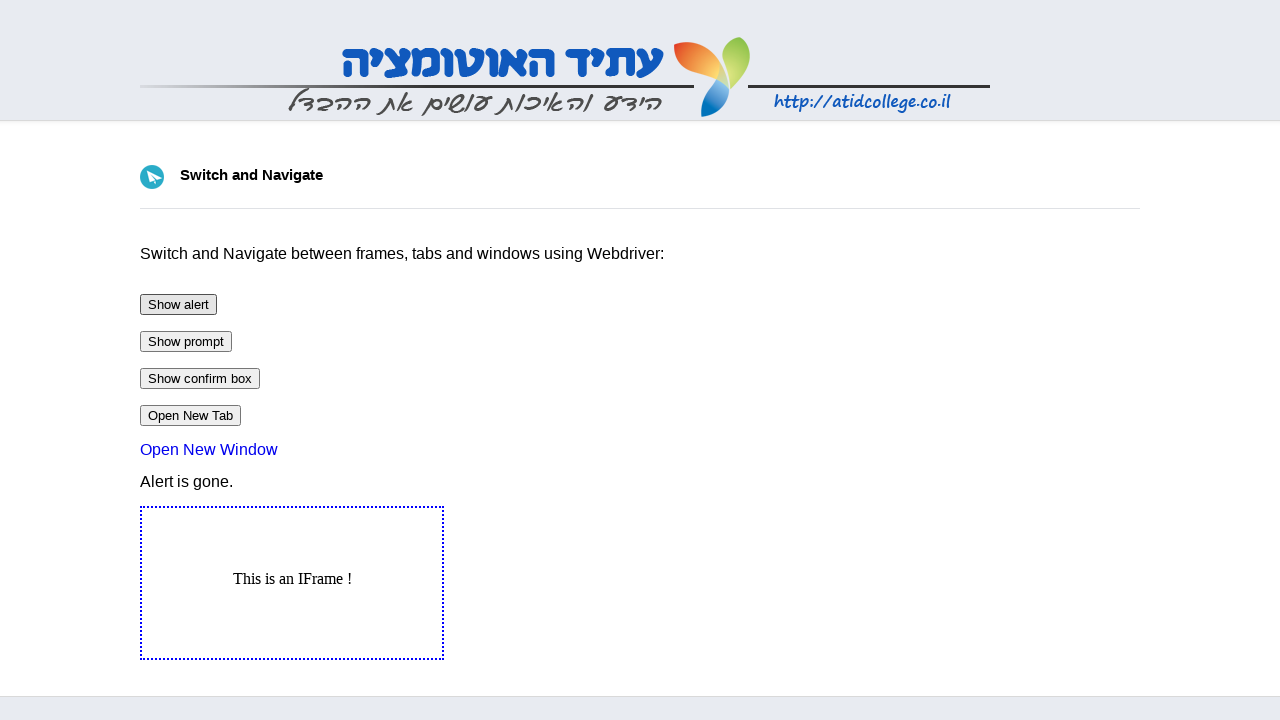

Set up dialog handler to accept alerts
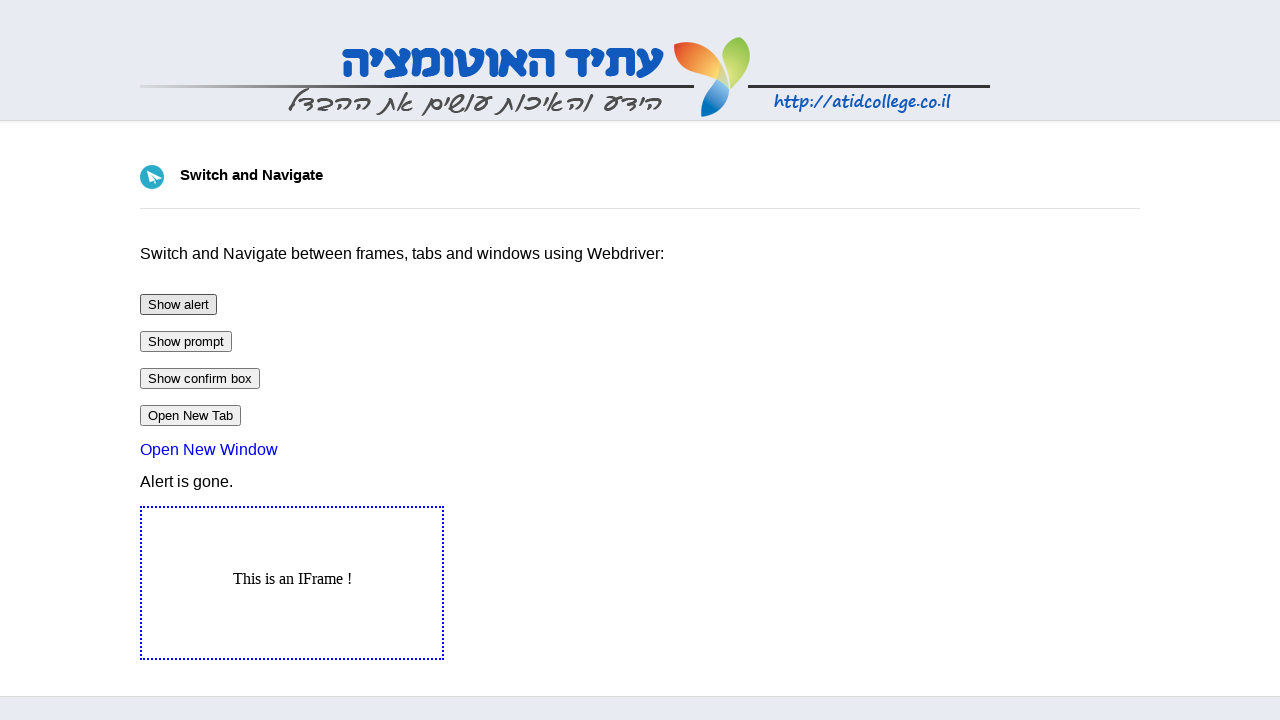

Waited for output element to appear
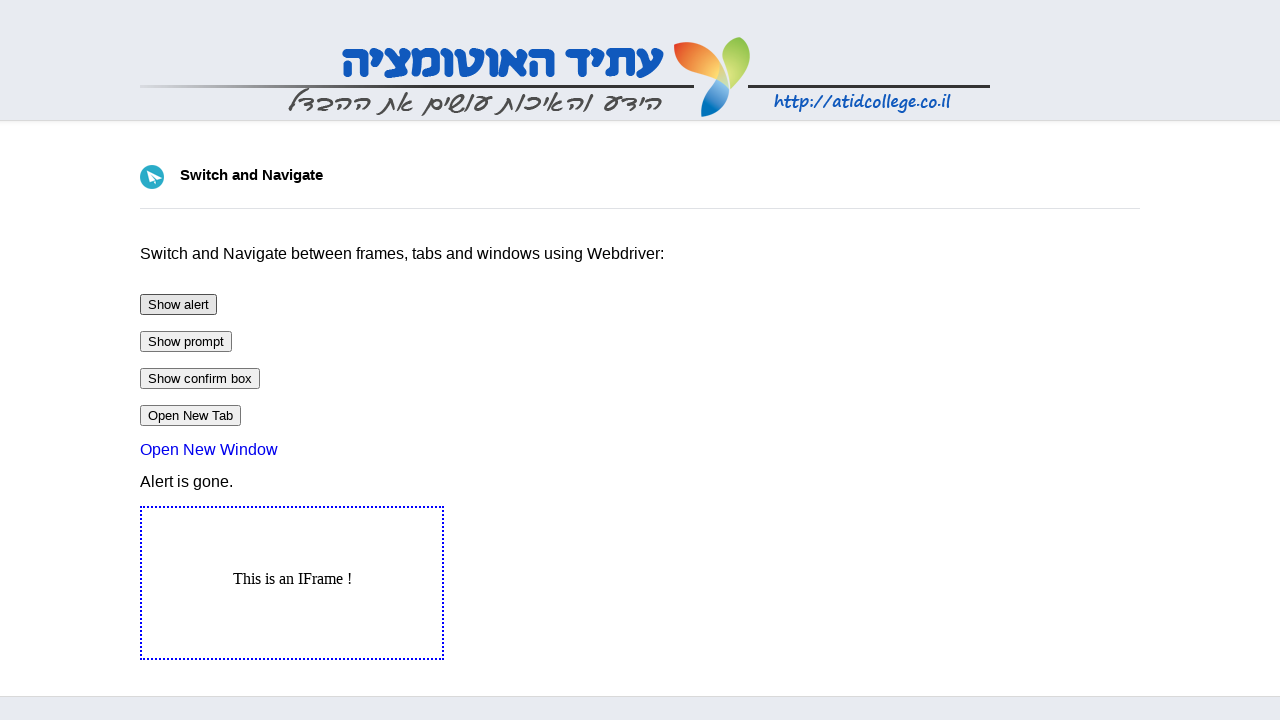

Retrieved output text content
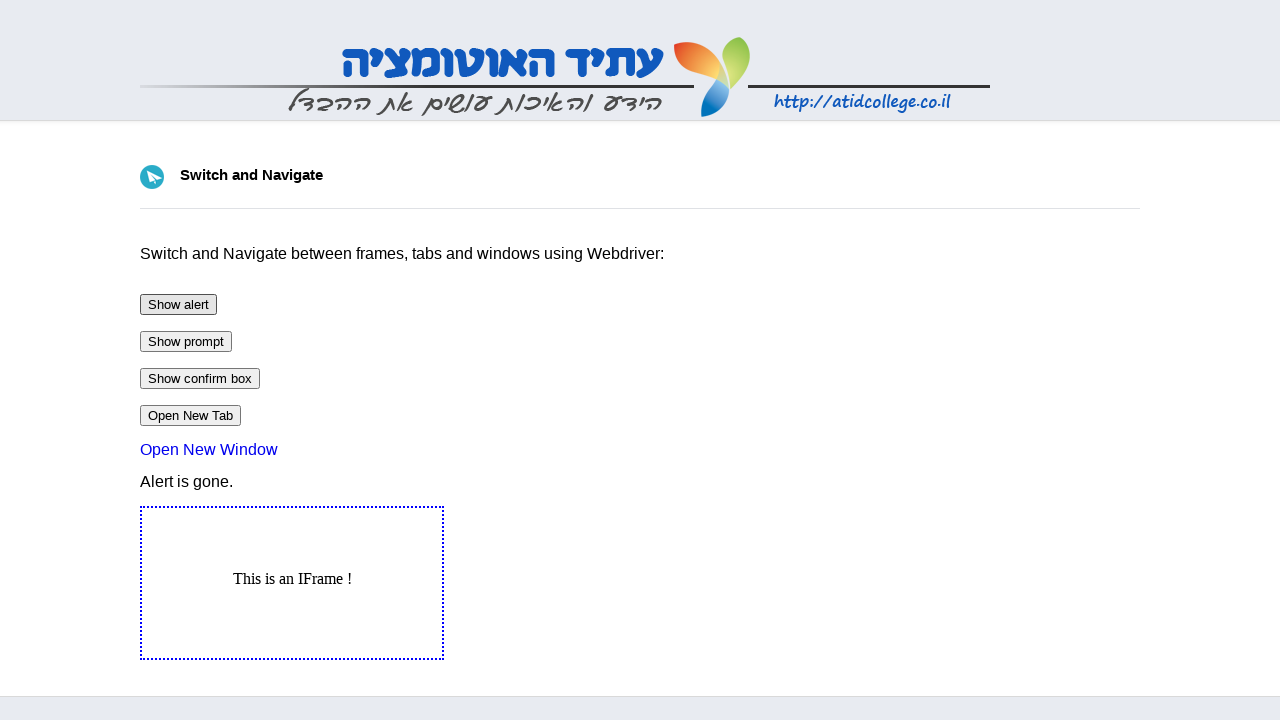

Verified output text equals 'Alert is gone.'
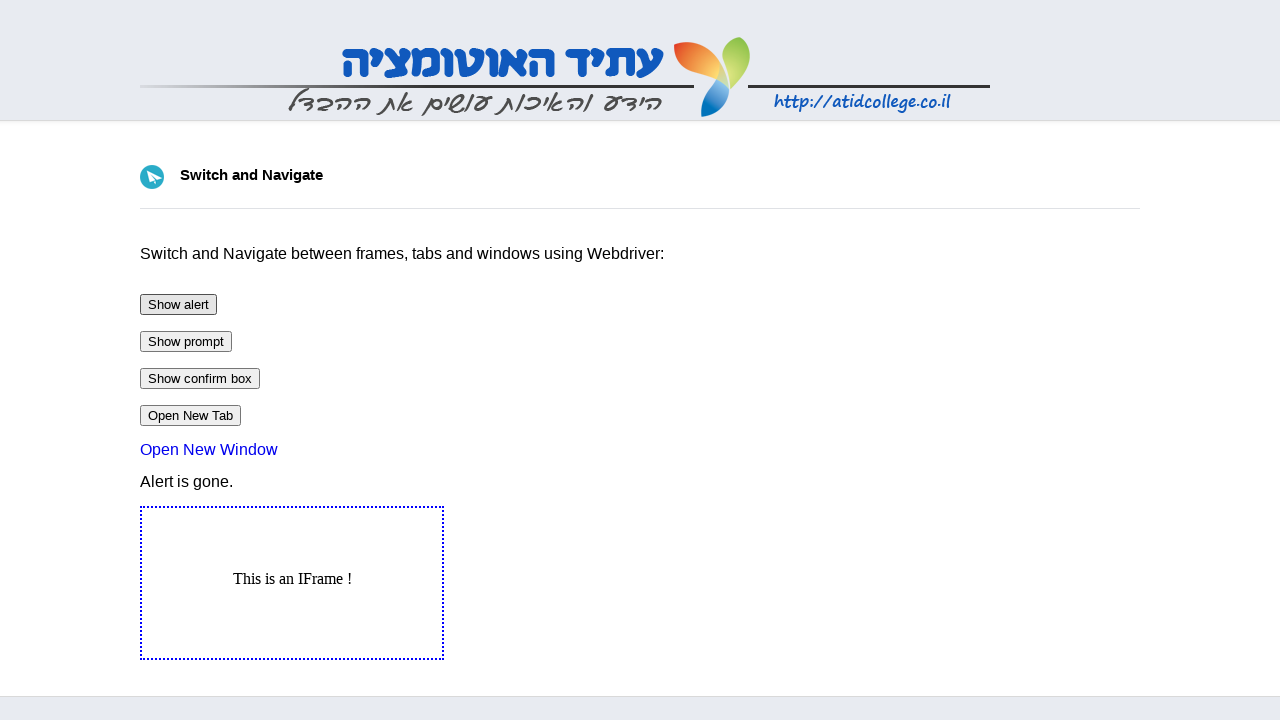

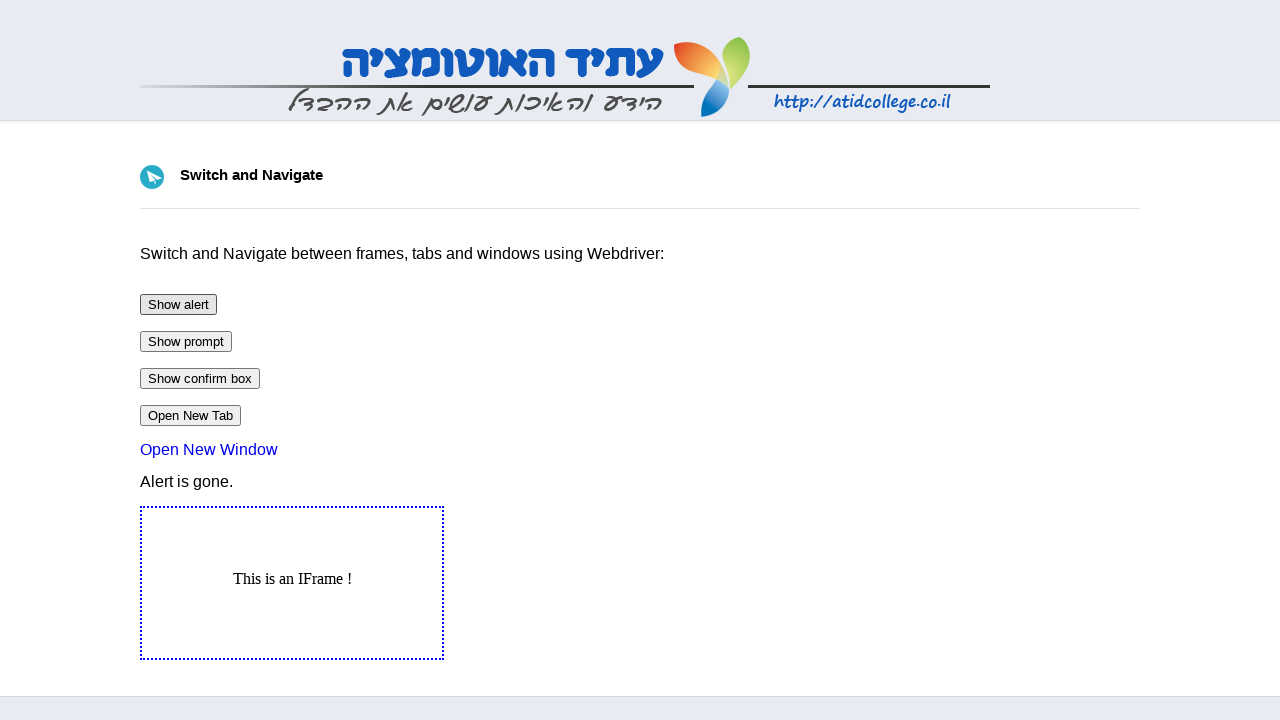